Tests right-click context menu functionality by performing a right-click on a designated area, verifying the alert message, accepting it, then clicking a link that opens in a new tab and verifying the new page content.

Starting URL: https://the-internet.herokuapp.com/context_menu

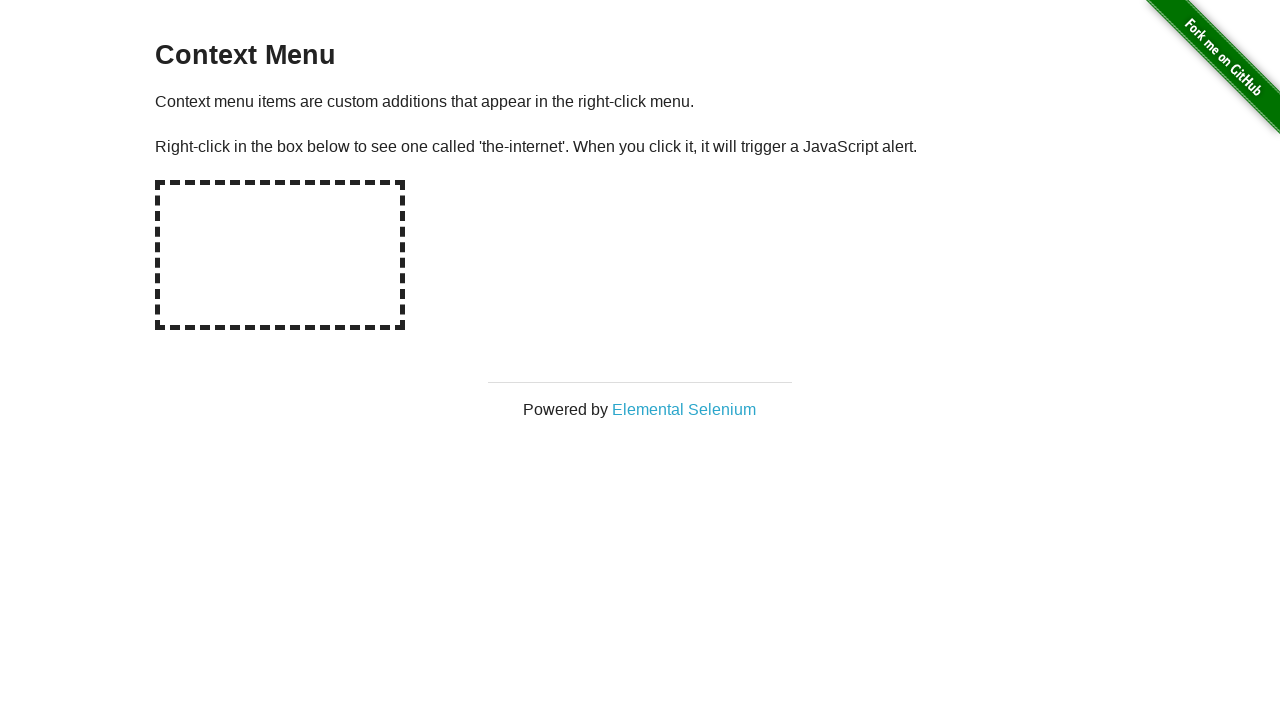

Right-clicked on the hot-spot area to open context menu at (280, 255) on #hot-spot
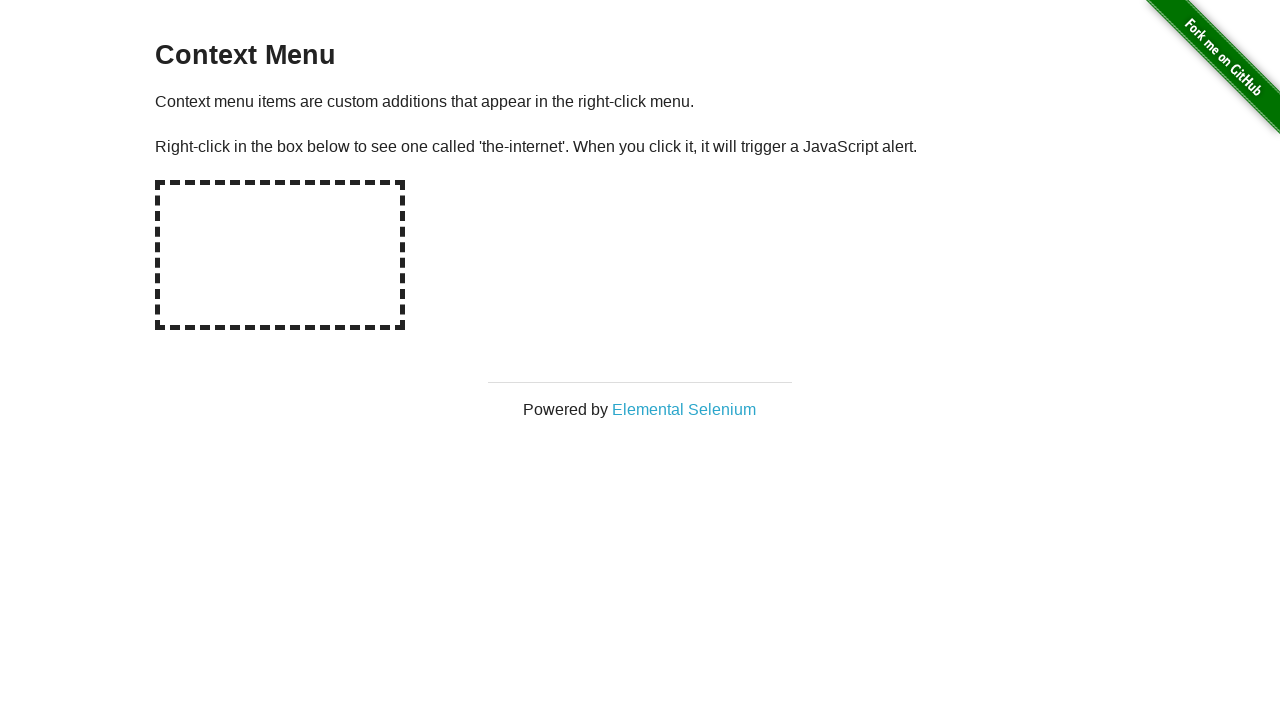

Right-clicked on hot-spot again to trigger dialog handling at (280, 255) on #hot-spot
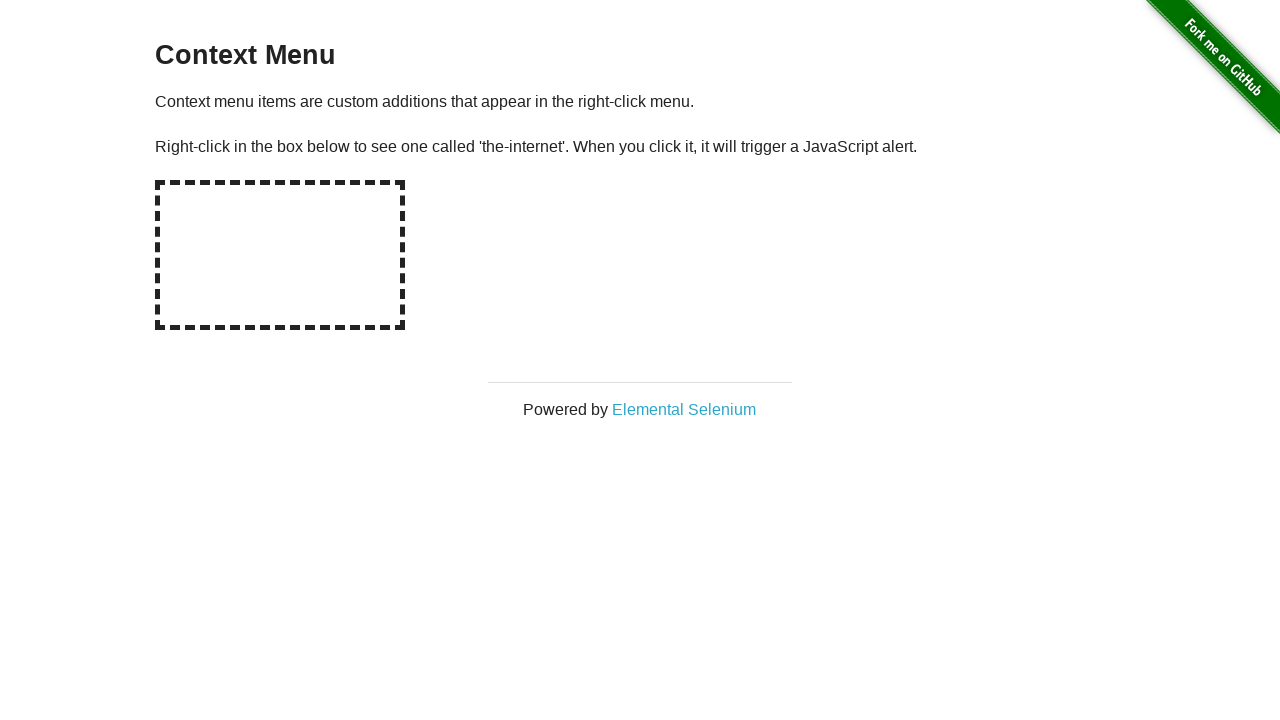

Waited for dialog to be processed
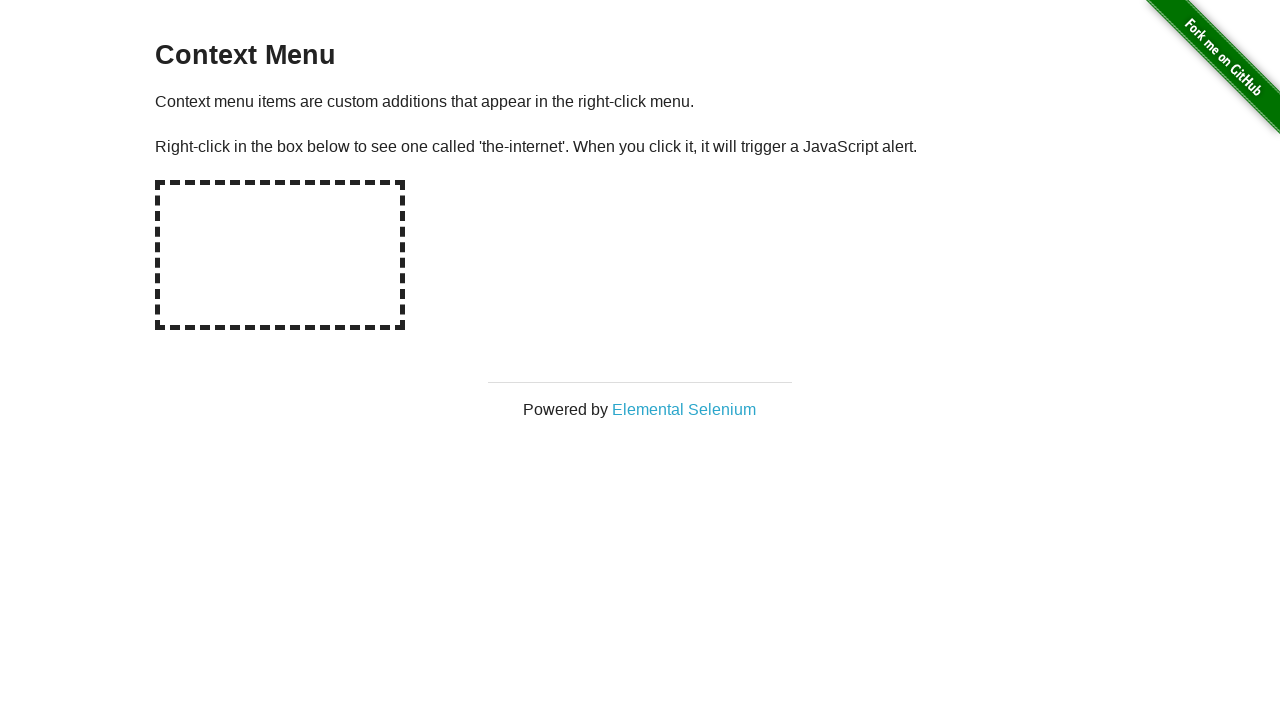

Verified alert message was 'You selected a context menu'
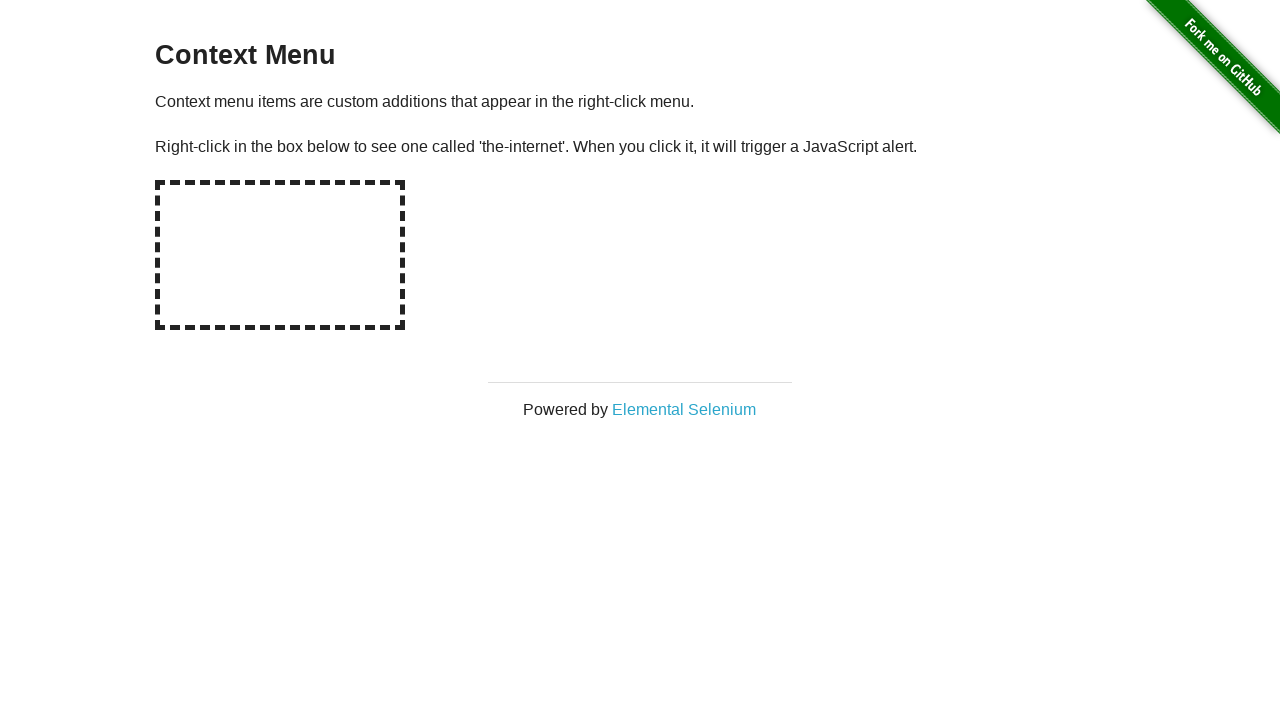

Clicked 'Elemental Selenium' link which opens in a new tab at (684, 409) on text=Elemental Selenium
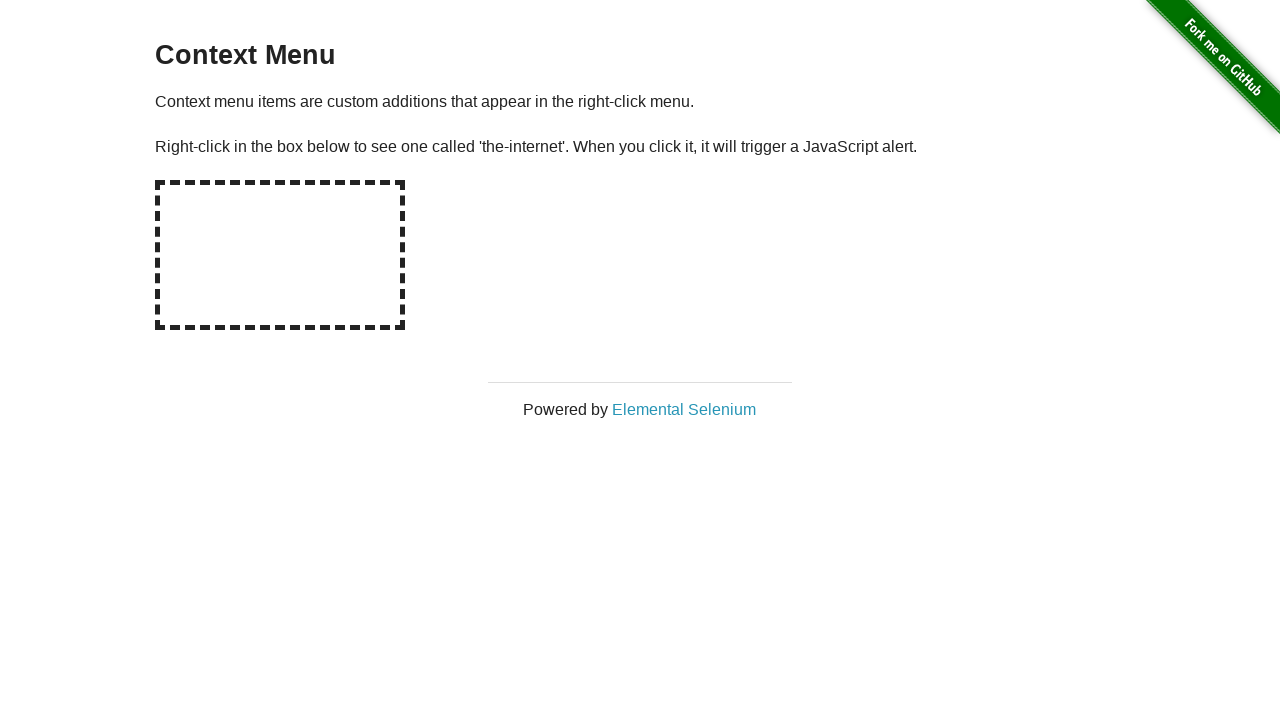

New tab loaded and ready
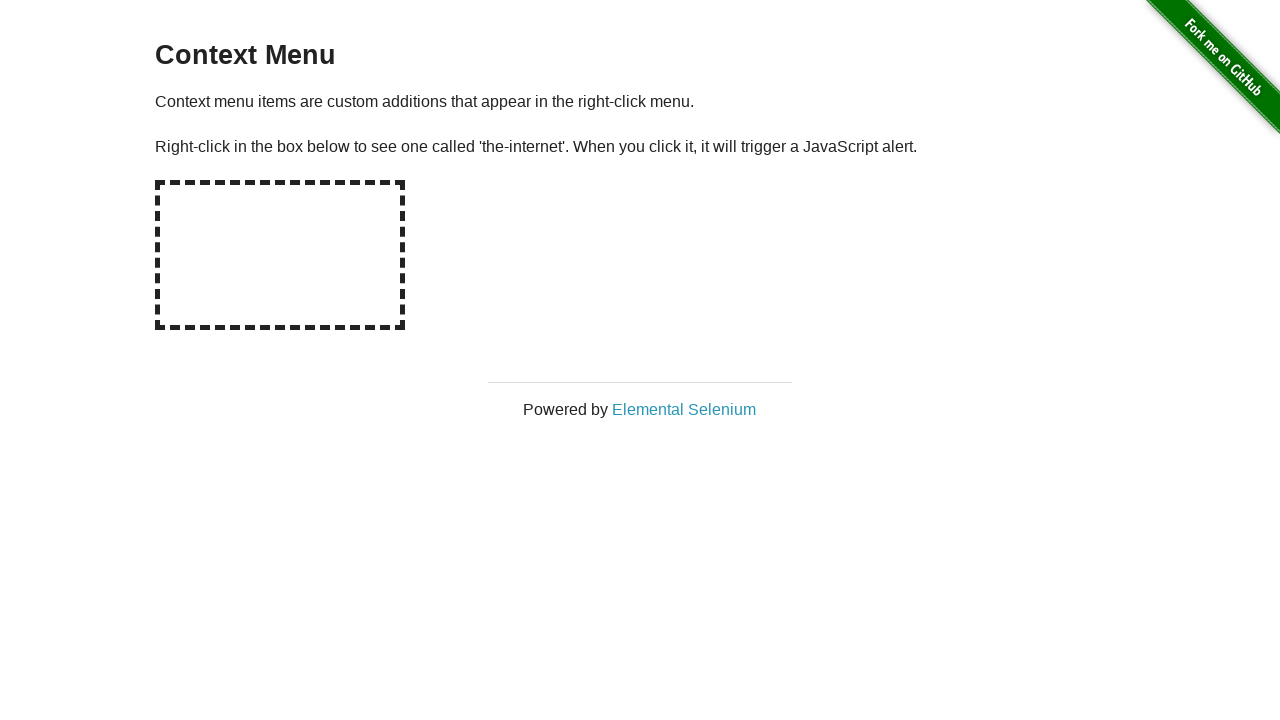

Verified new page h1 heading is 'Elemental Selenium'
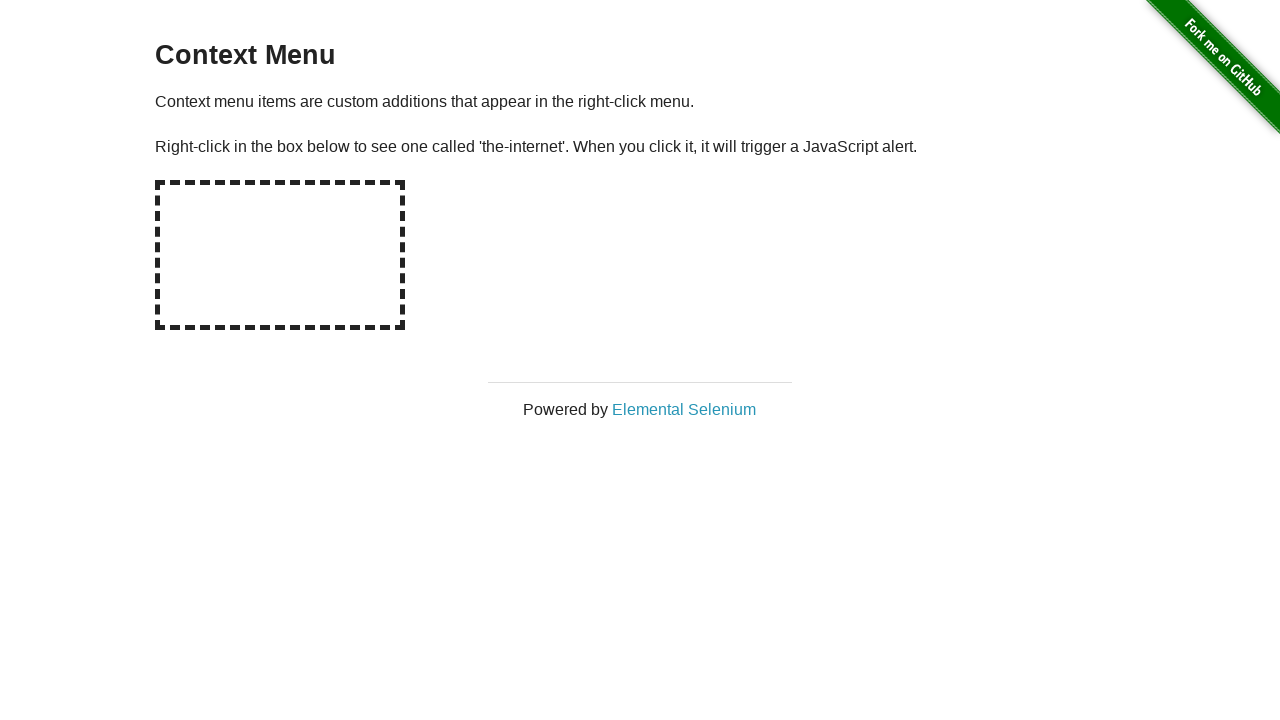

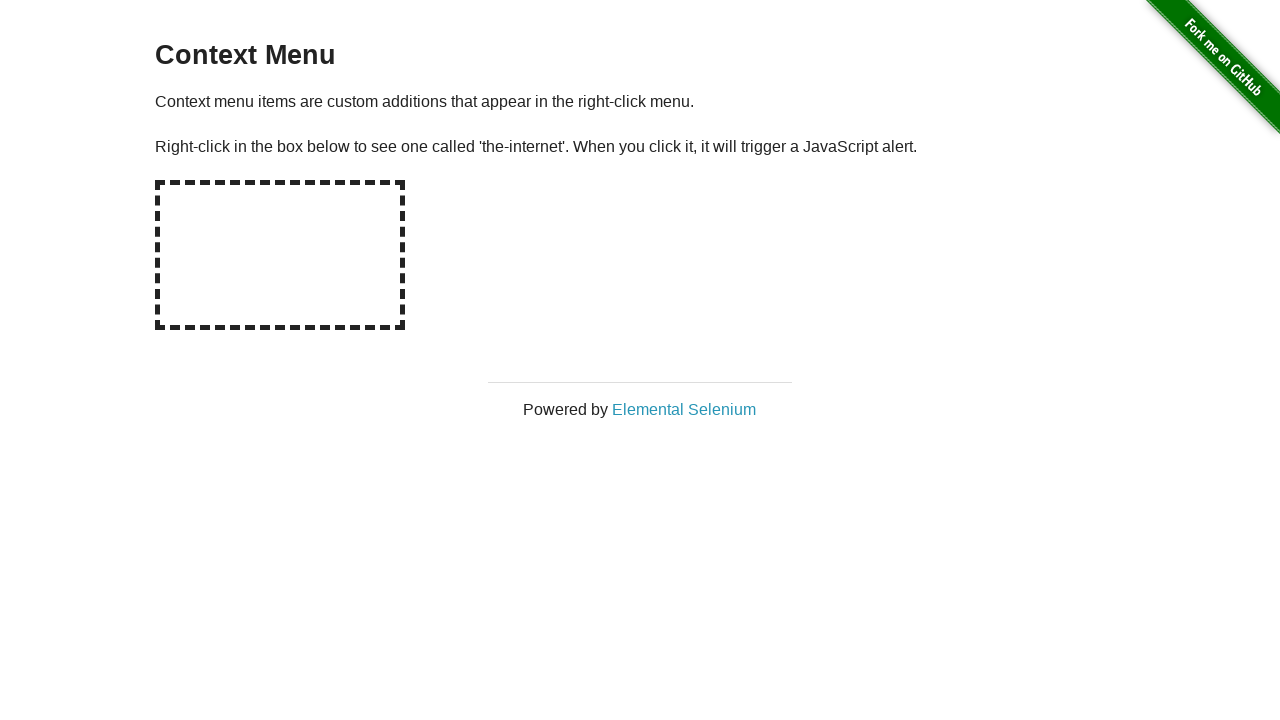